Tests keyboard input including typing text, space key, and backspace in an input field

Starting URL: http://sahitest.com/demo/label.htm

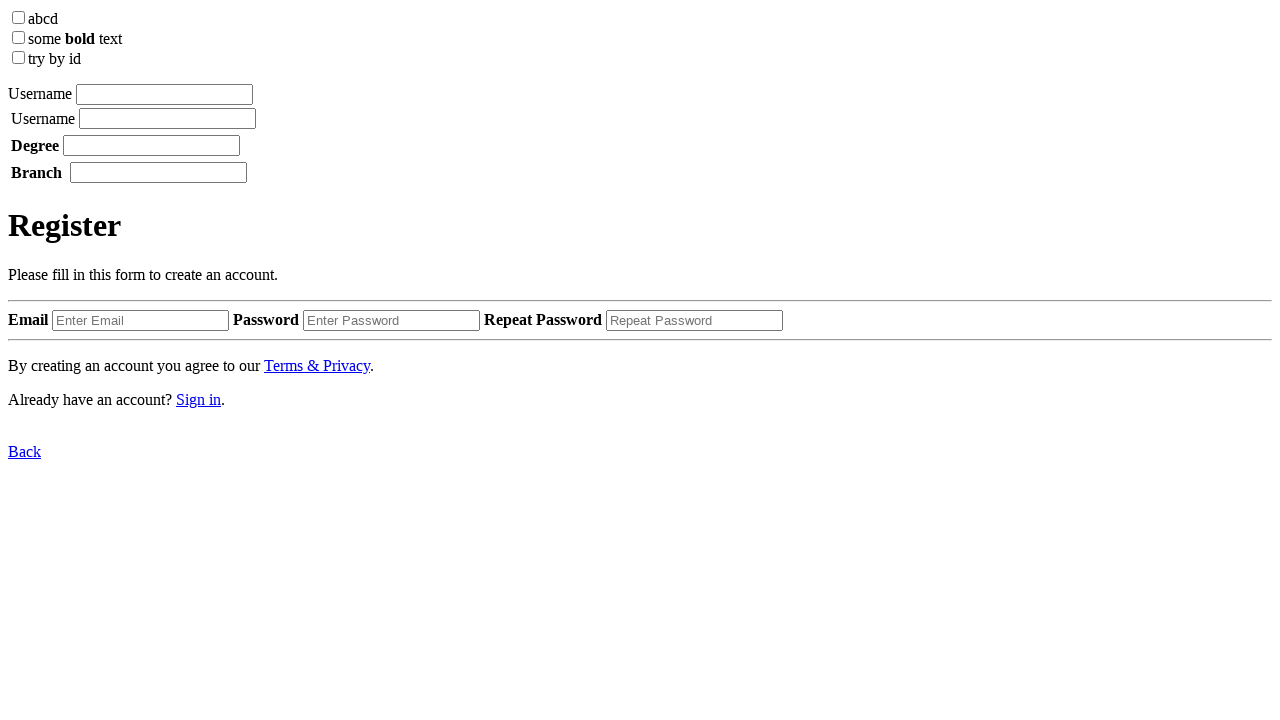

Clicked input field in label element at (164, 94) on xpath=/html/body/label[1]/input
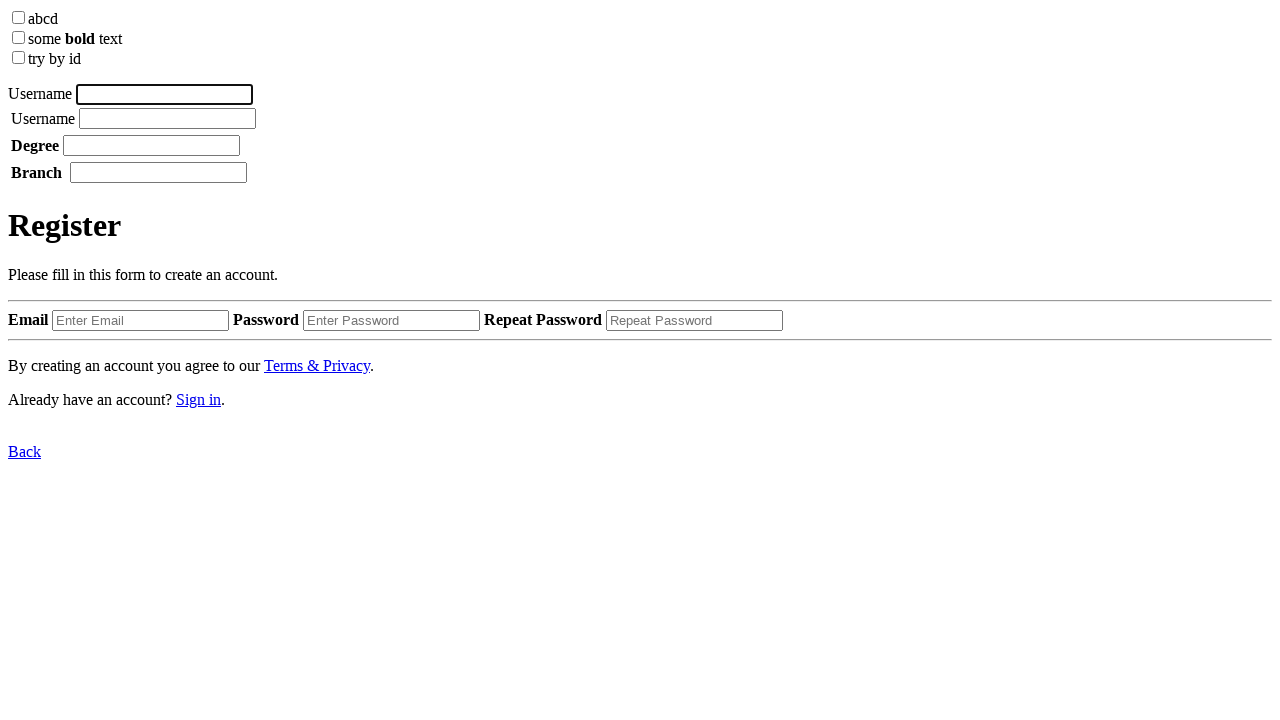

Typed 'username tom' into input field
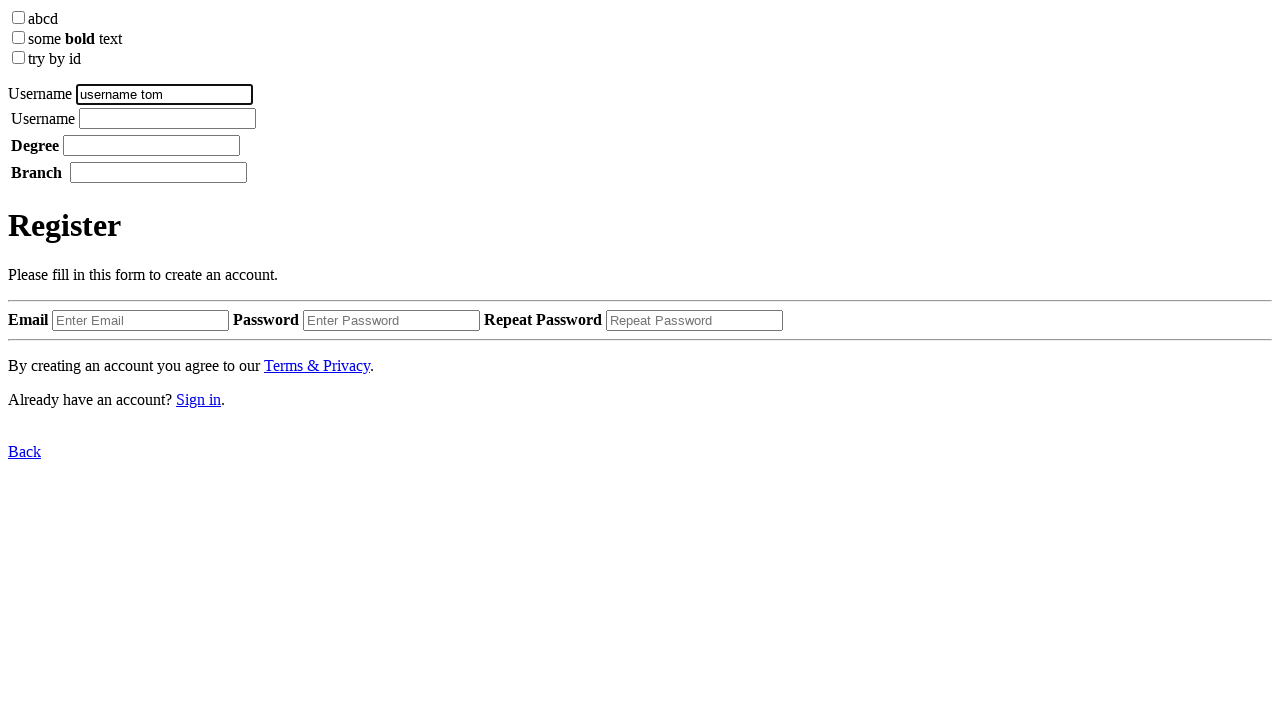

Pressed Backspace key to delete last character
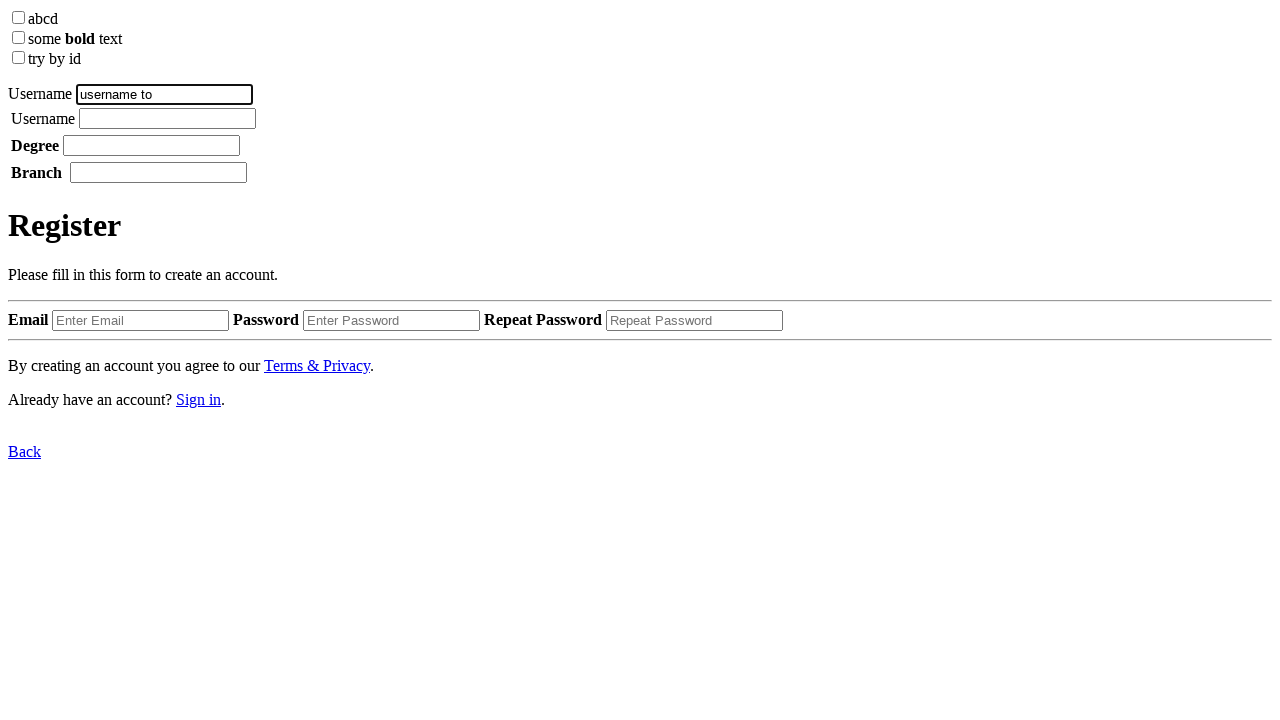

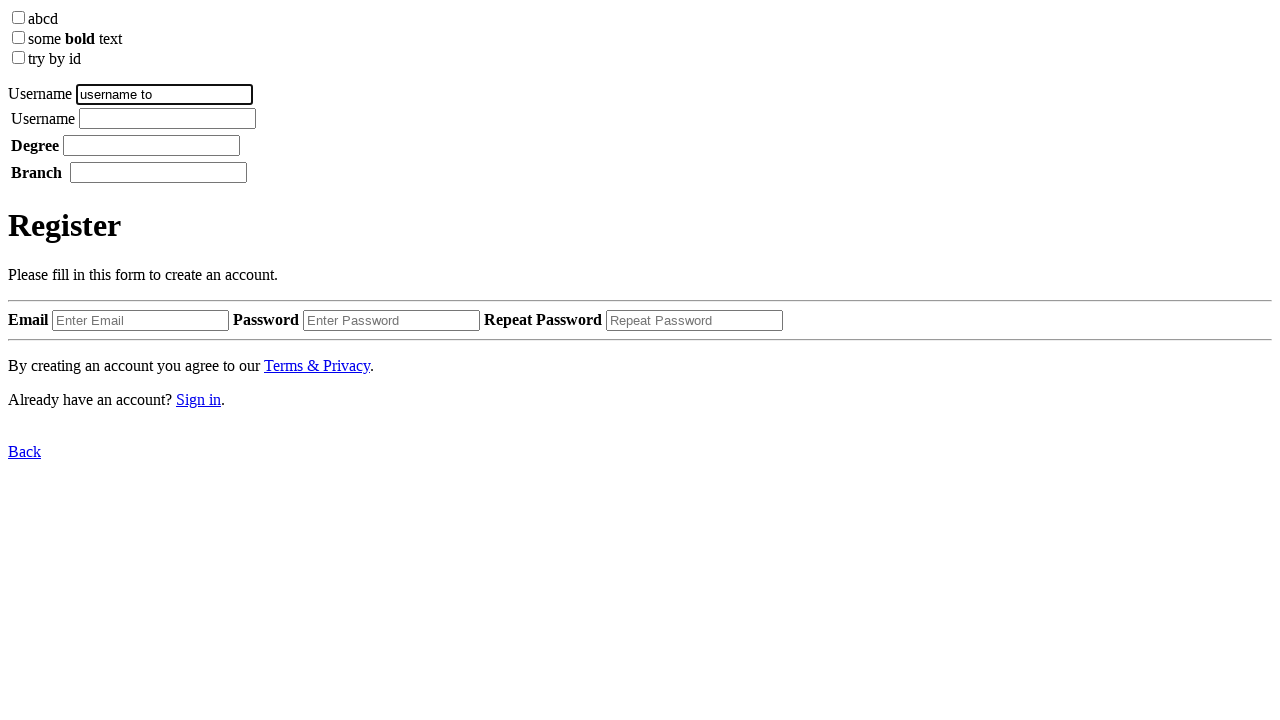